Tests A/B test opt-out functionality by visiting the page, adding an opt-out cookie, refreshing, and verifying the heading text changes from "A/B Test" to "No A/B Test".

Starting URL: http://the-internet.herokuapp.com/abtest

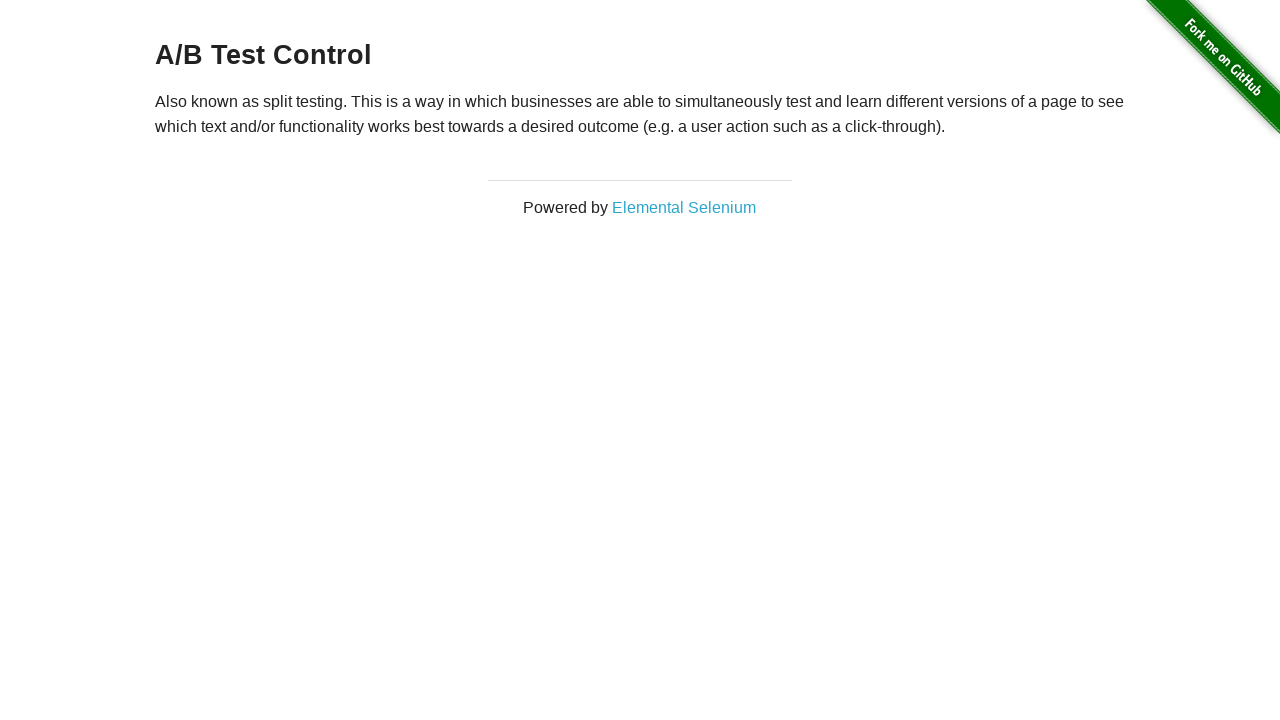

Waited for h3 heading element to load
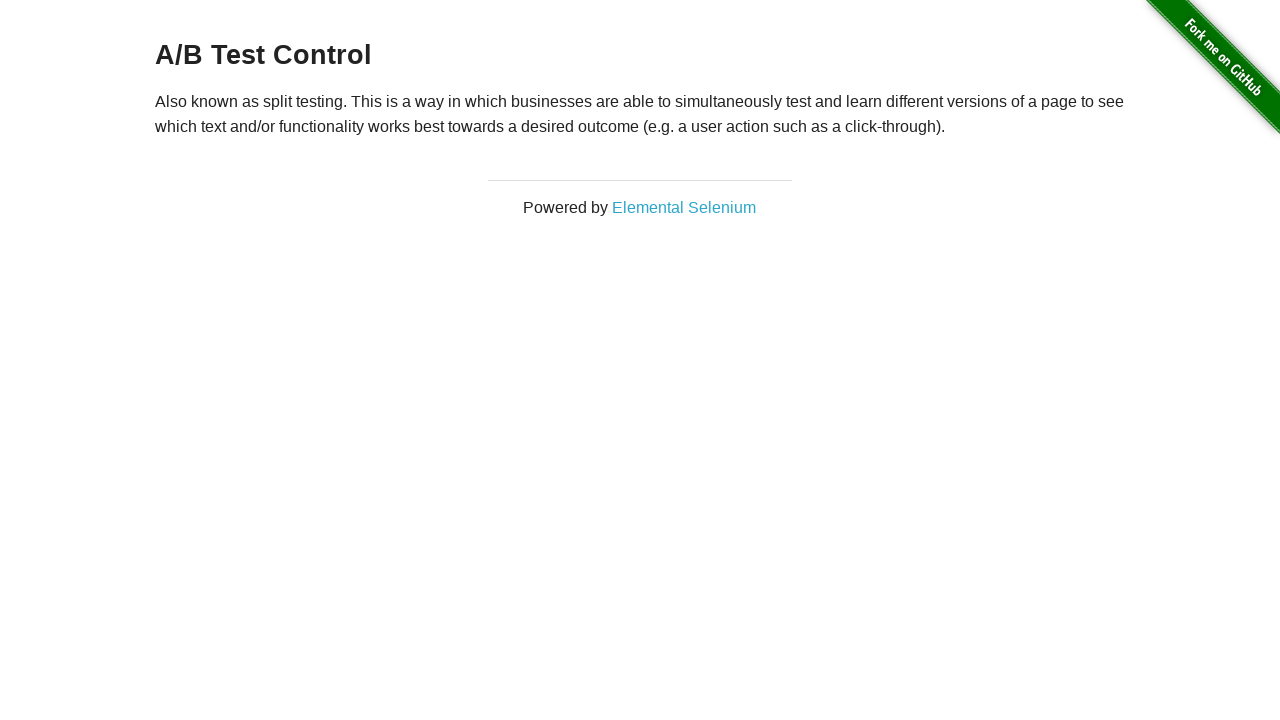

Retrieved initial heading text: 'A/B Test Control'
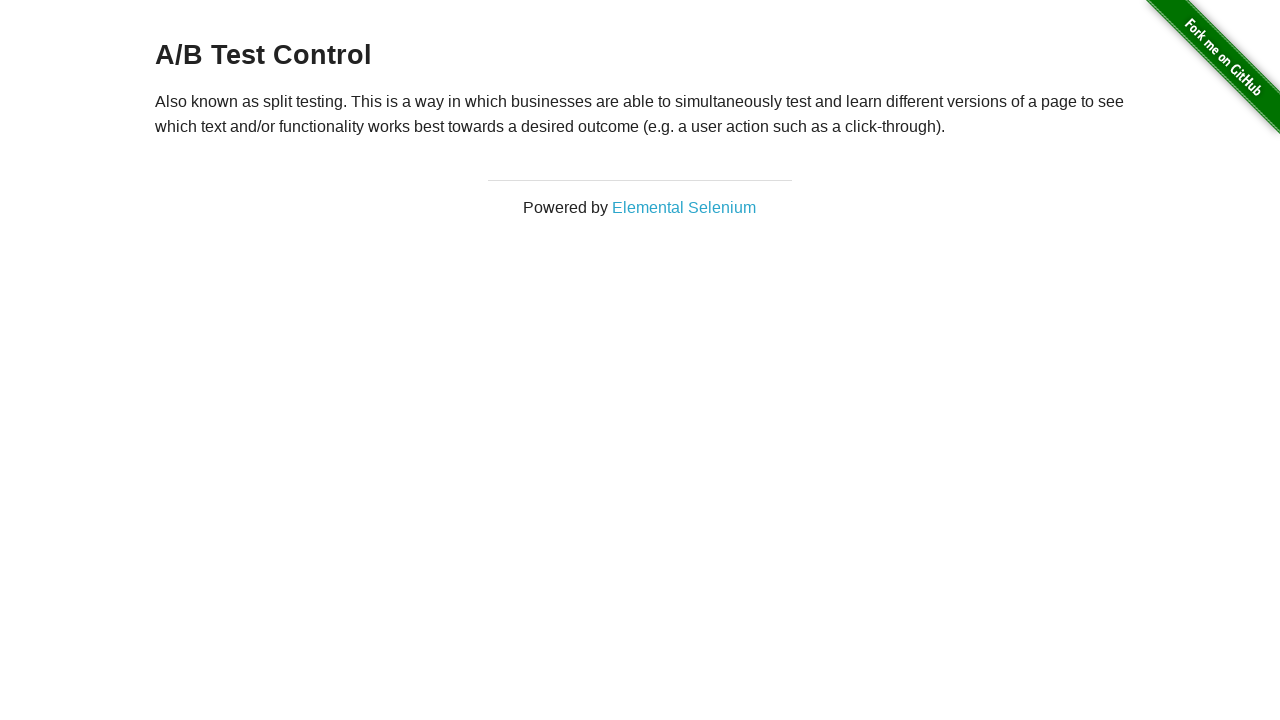

Verified initial heading starts with 'A/B Test'
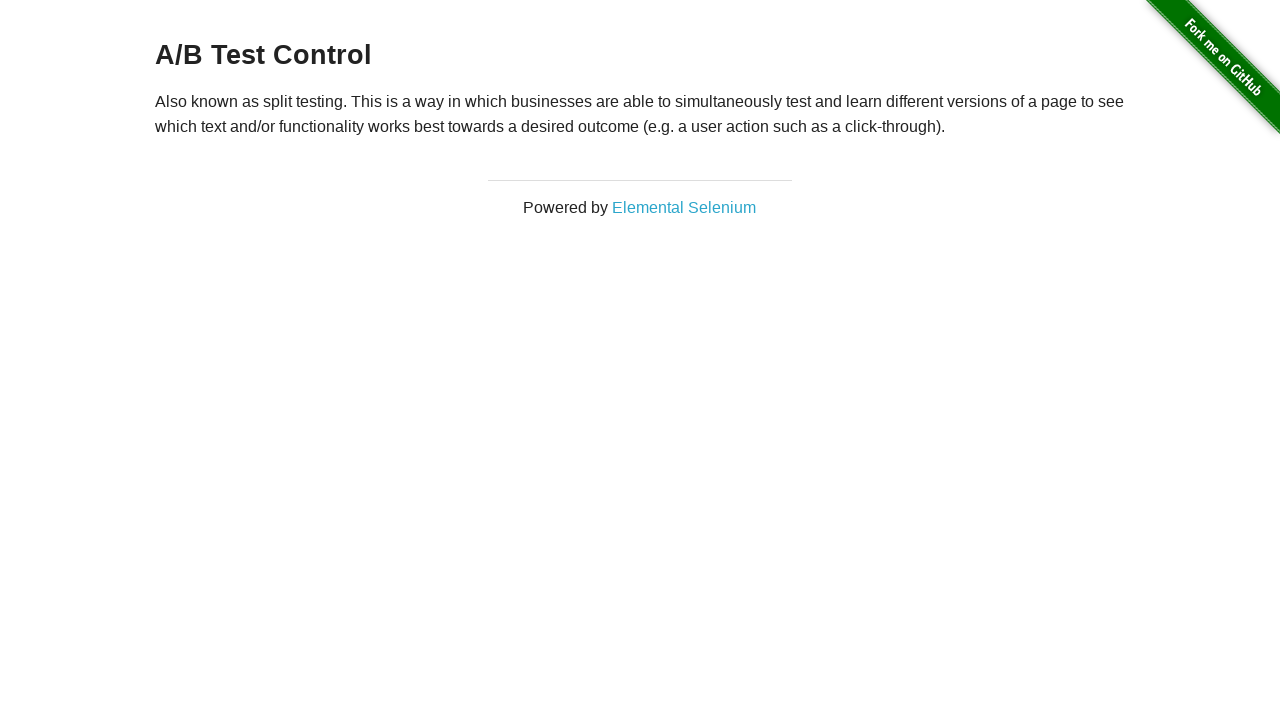

Added optimizelyOptOut cookie with value 'true'
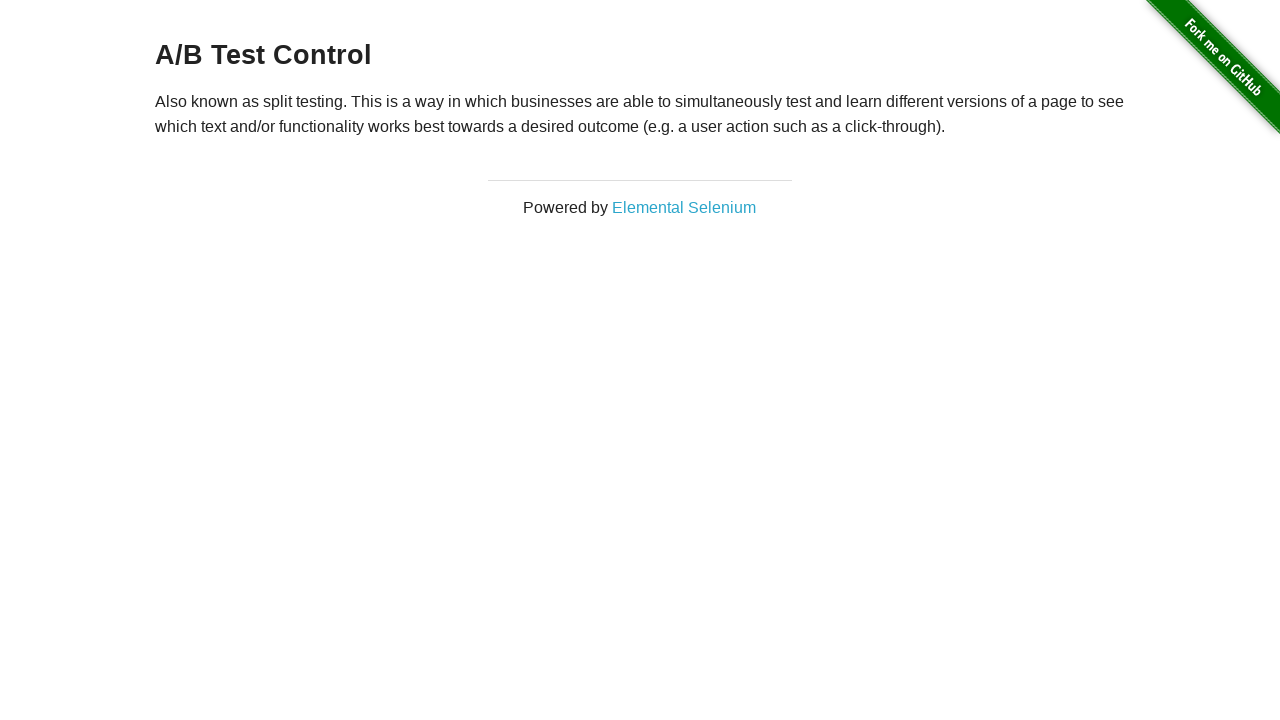

Reloaded page after adding opt-out cookie
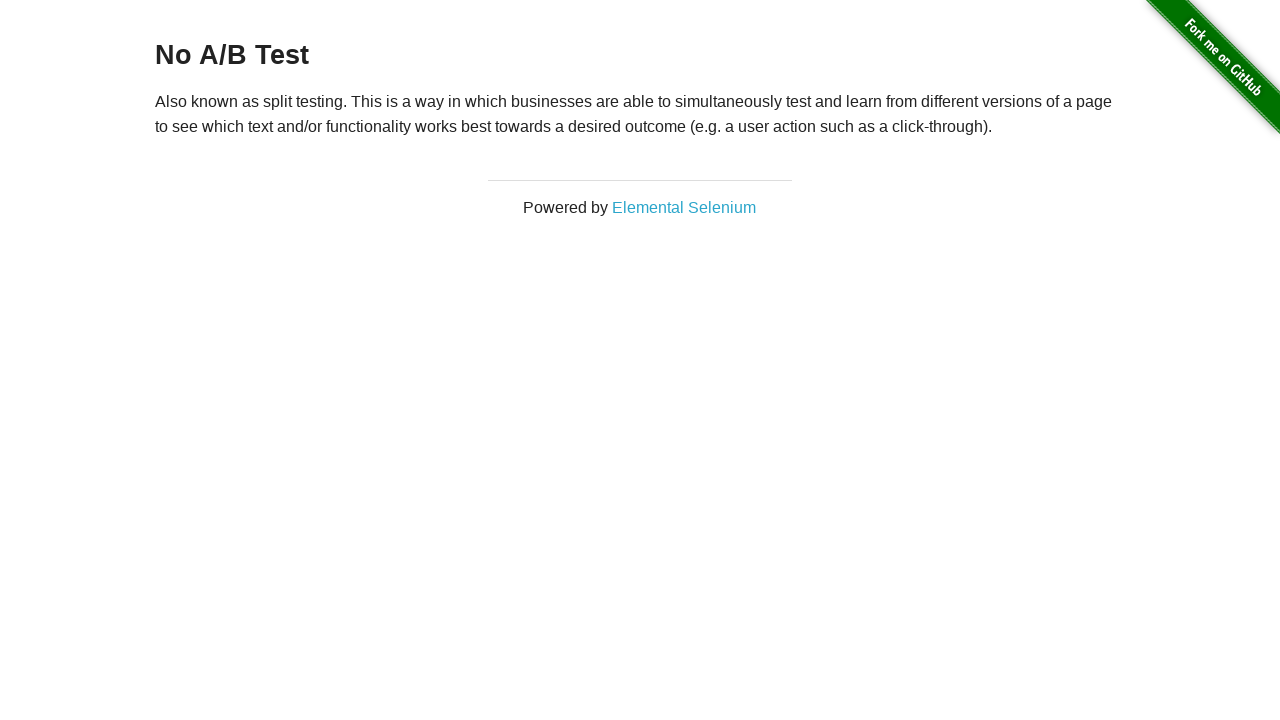

Waited for h3 heading element to load after page refresh
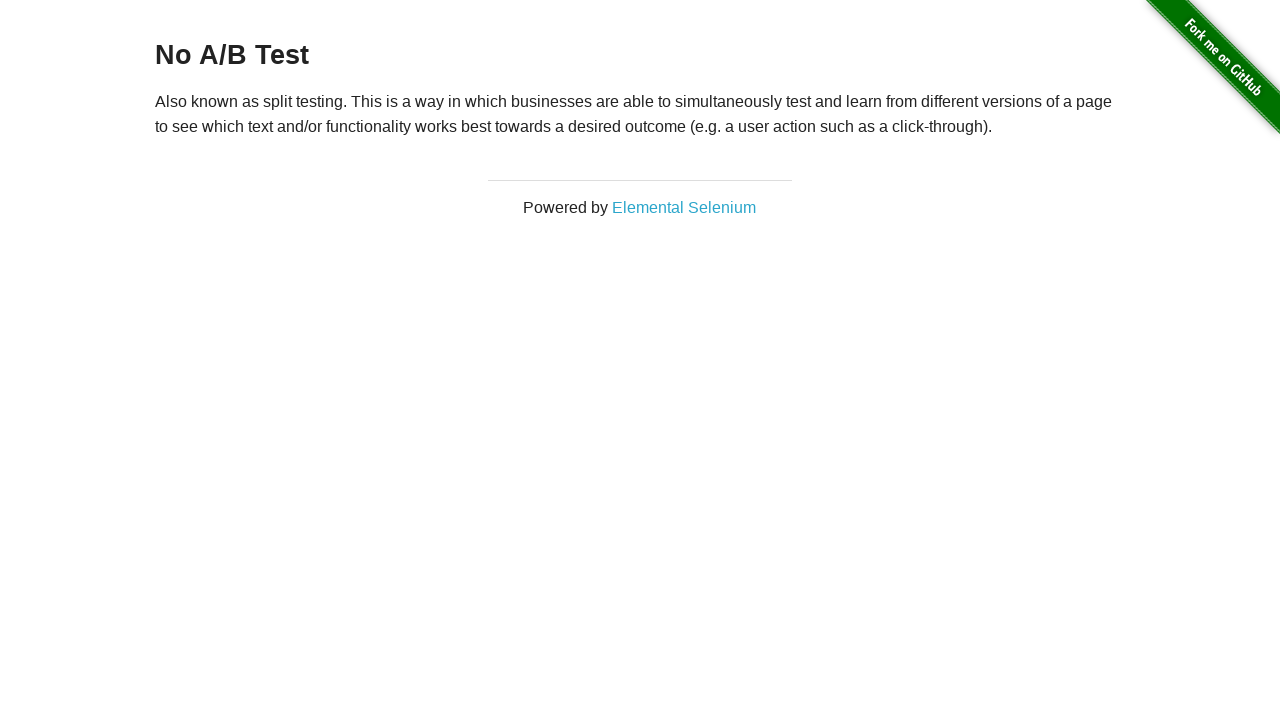

Retrieved updated heading text: 'No A/B Test'
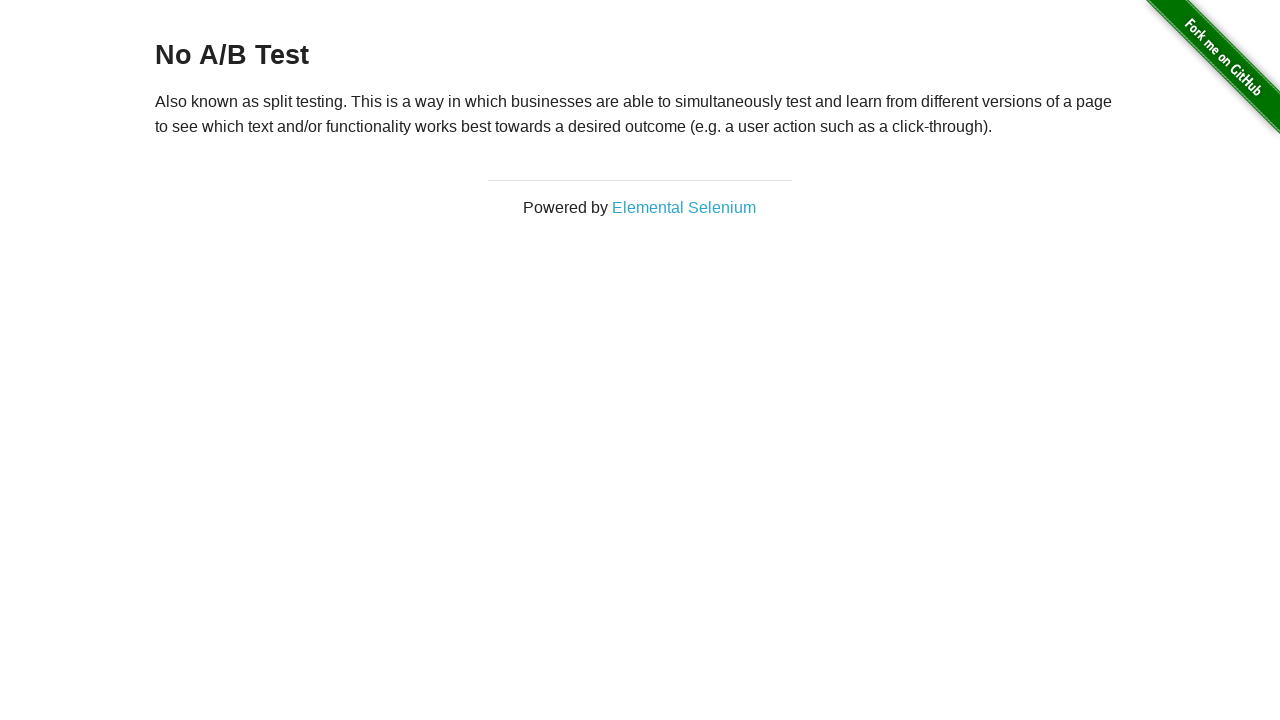

Verified heading now starts with 'No A/B Test' after opt-out cookie applied
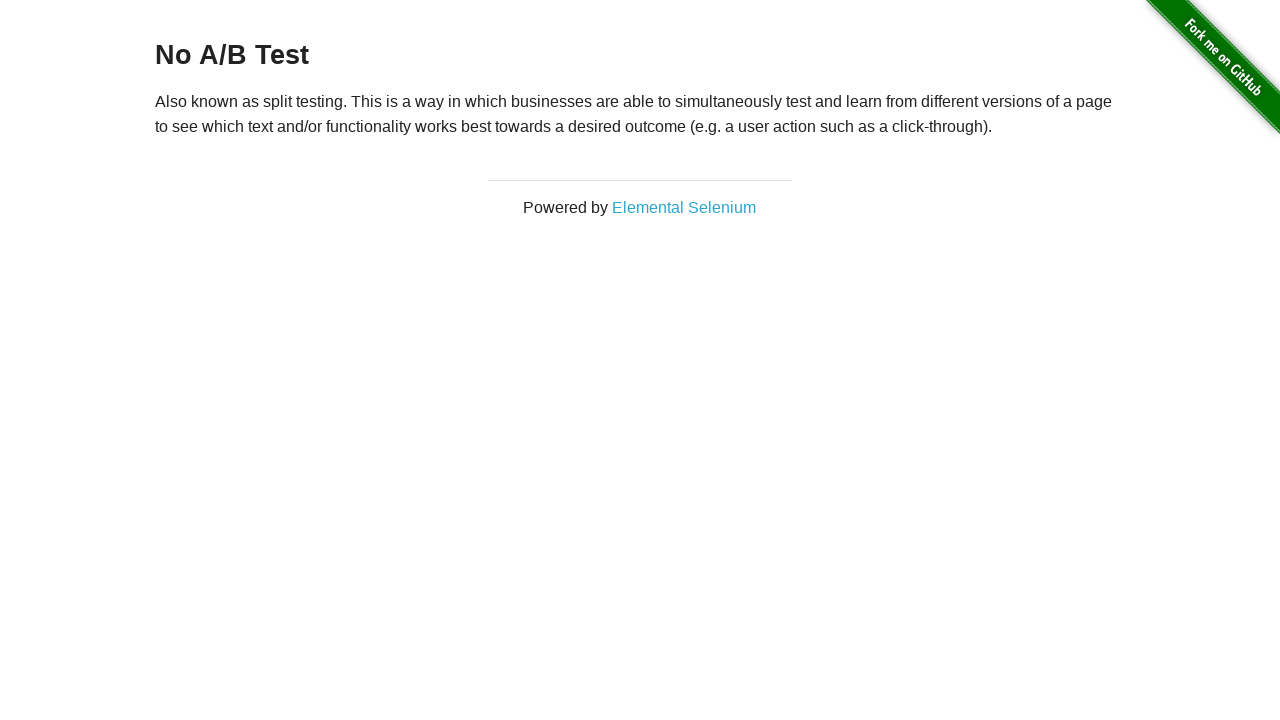

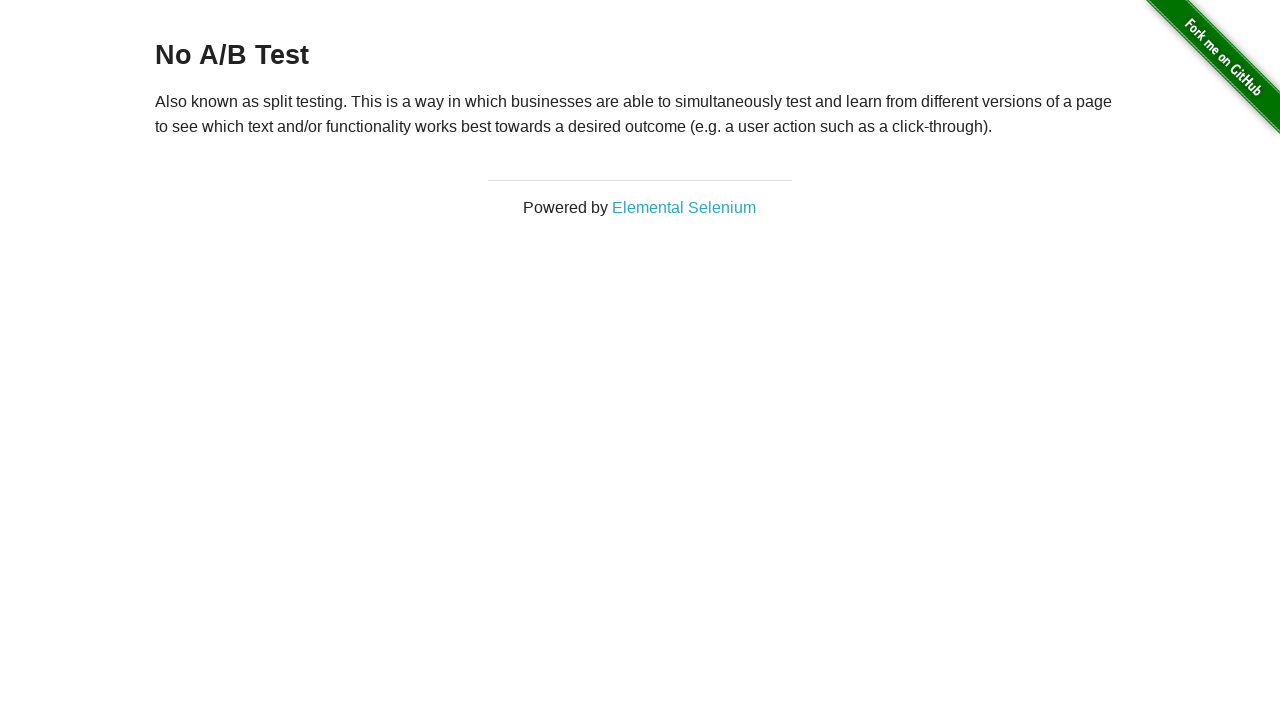